Navigates to an AMD product page and attempts to click the "Add to Cart" button when it becomes available, refreshing the page if the button is not found.

Starting URL: https://www.amd.com/en/direct-buy/5458372200/us

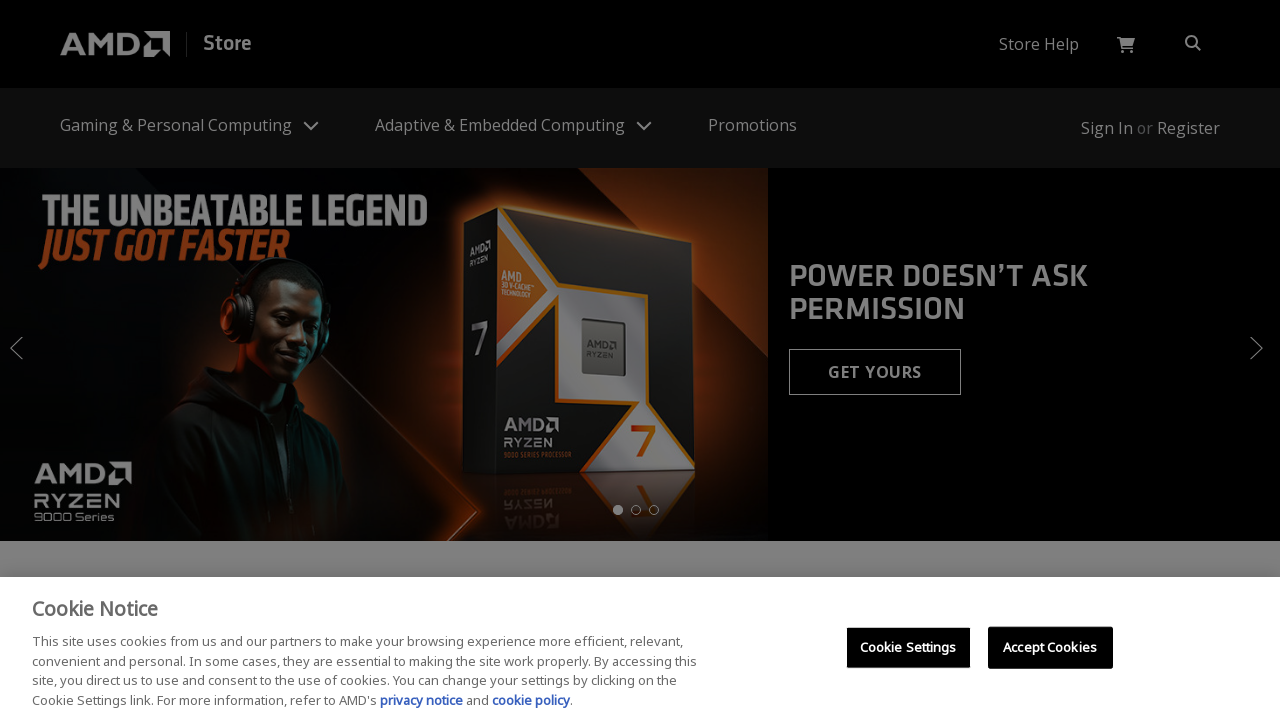

Located 'Add to Cart' button (attempt 1/10)
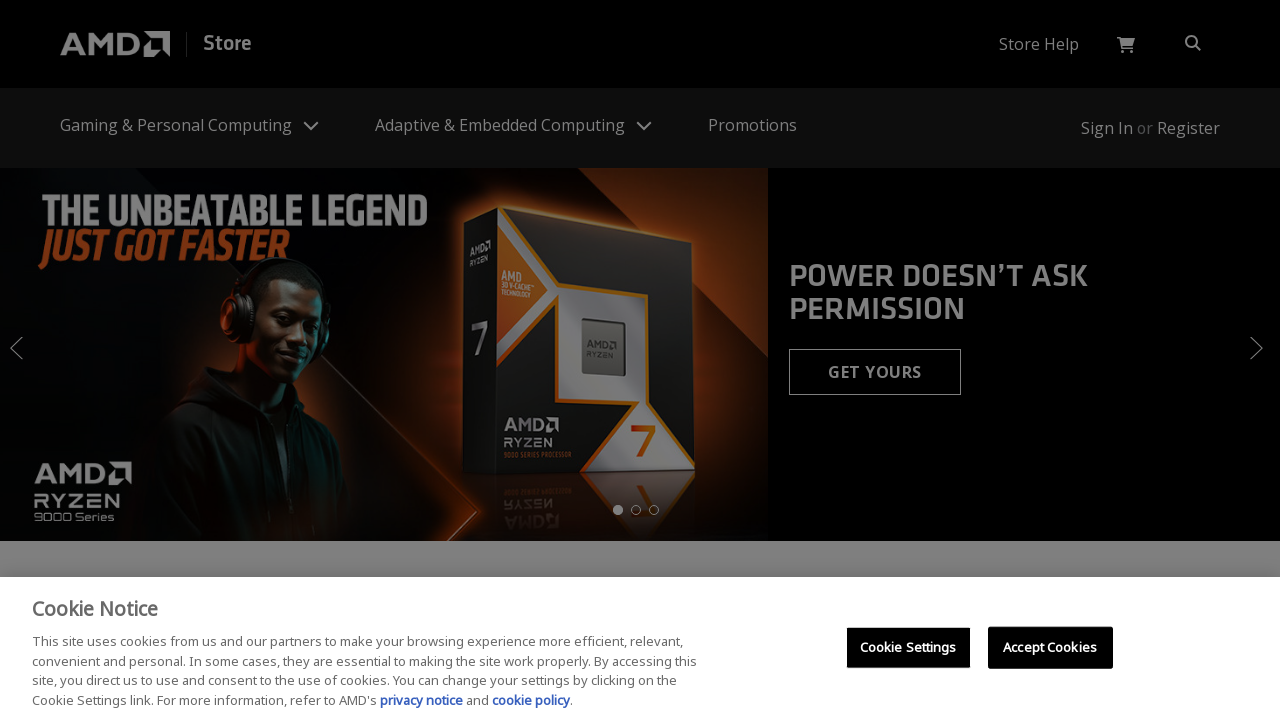

Waited 5 seconds before page refresh
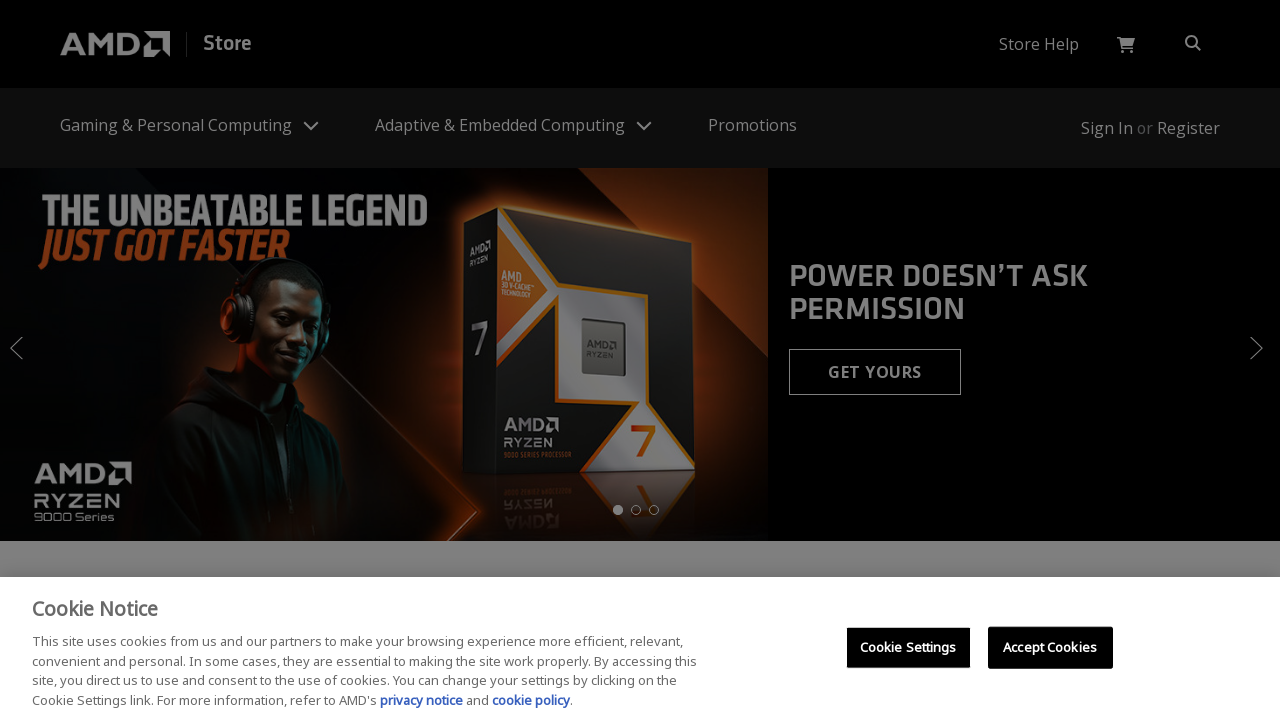

Refreshed page (attempt 1/10)
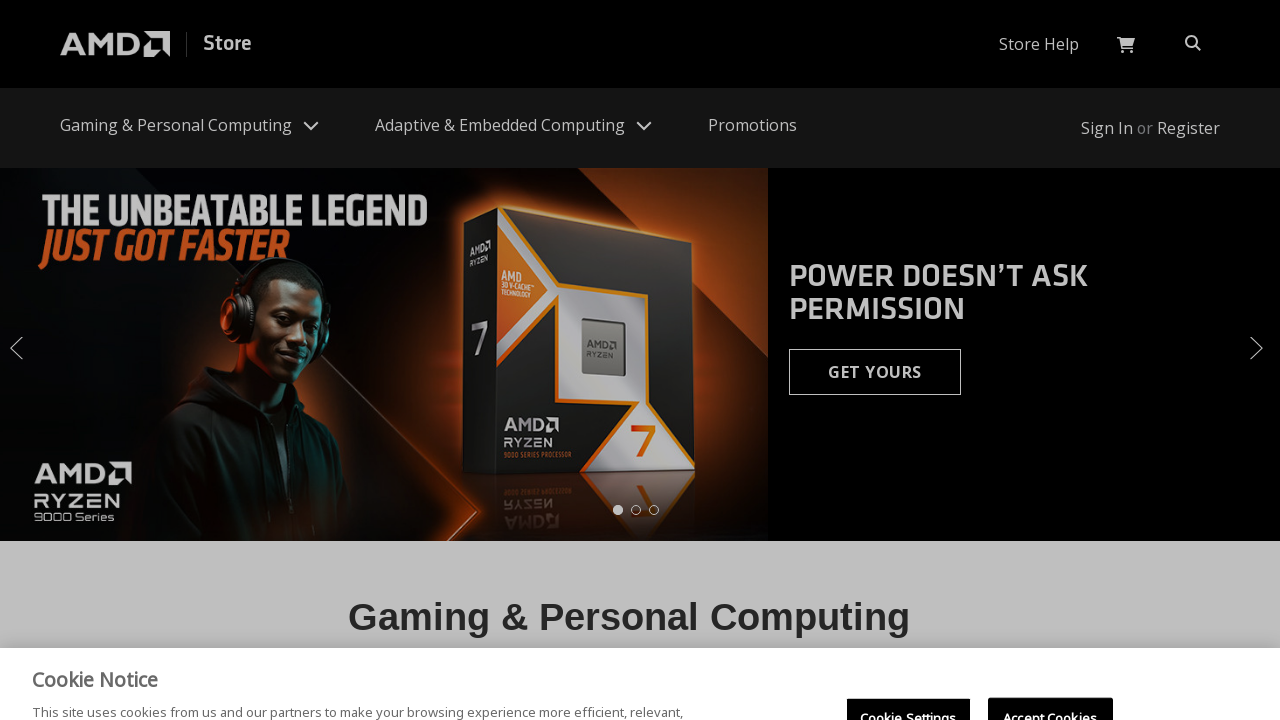

Located 'Add to Cart' button (attempt 2/10)
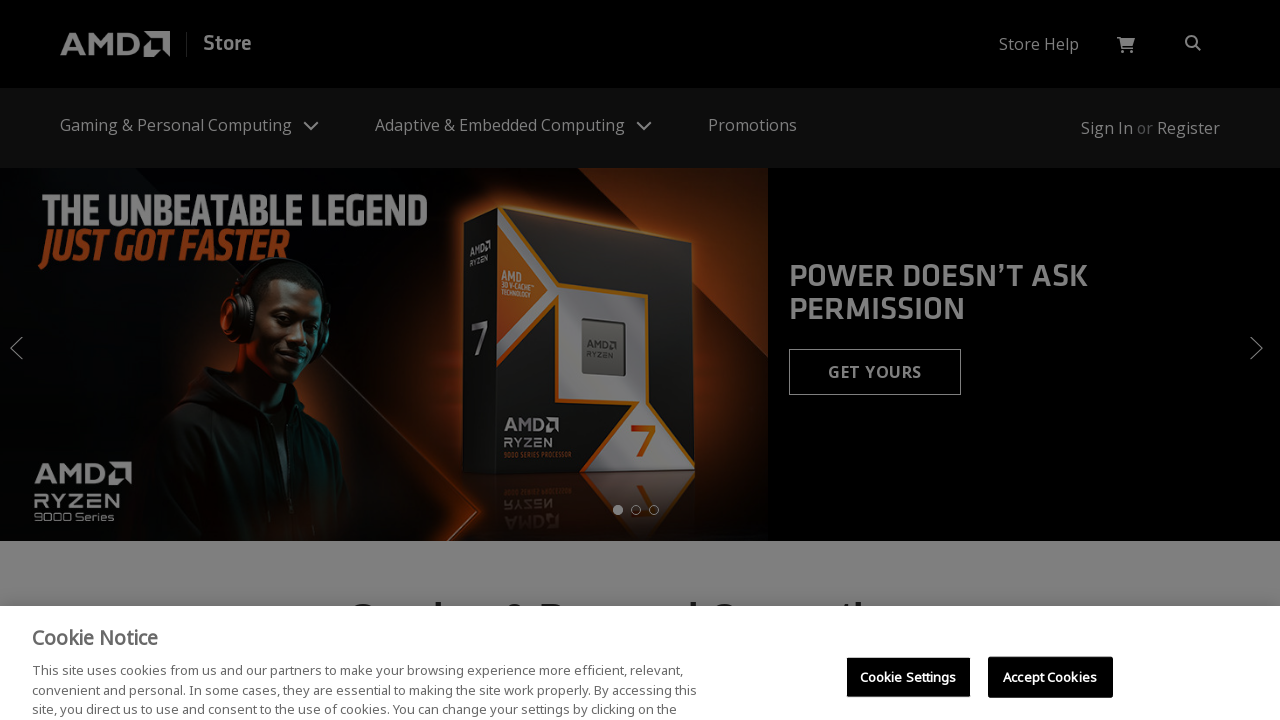

Waited 5 seconds before page refresh
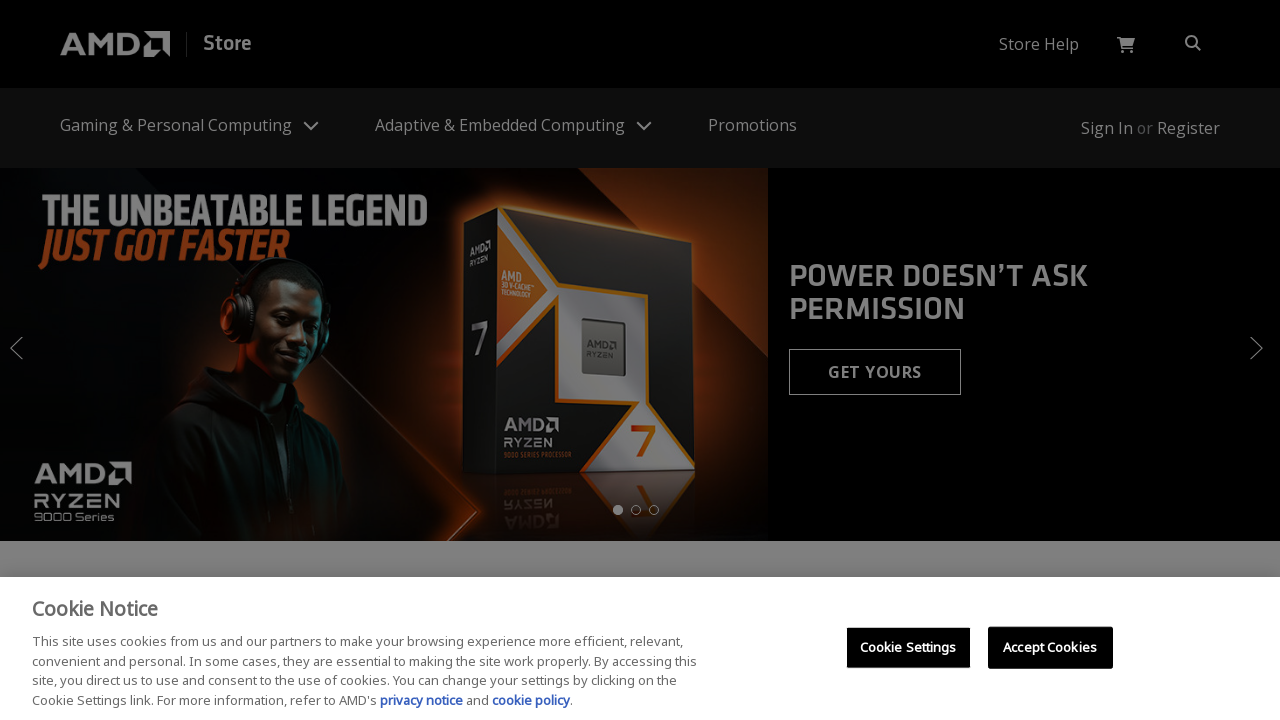

Refreshed page (attempt 2/10)
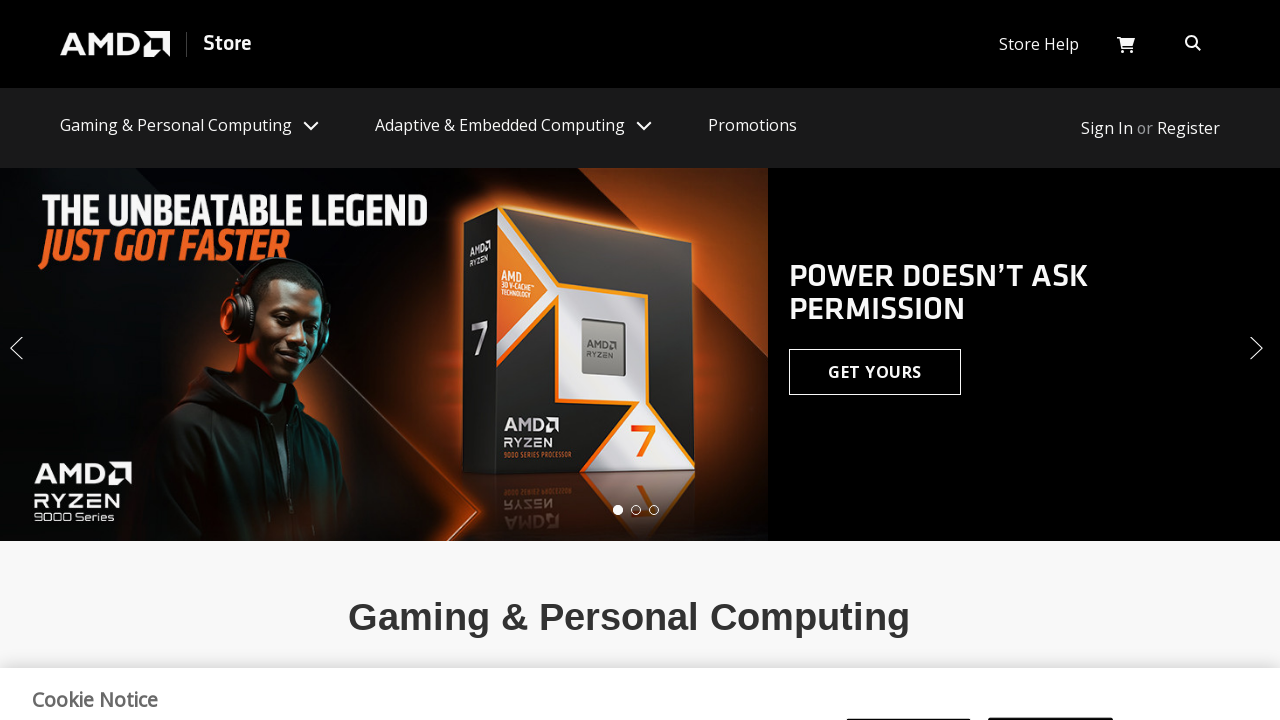

Located 'Add to Cart' button (attempt 3/10)
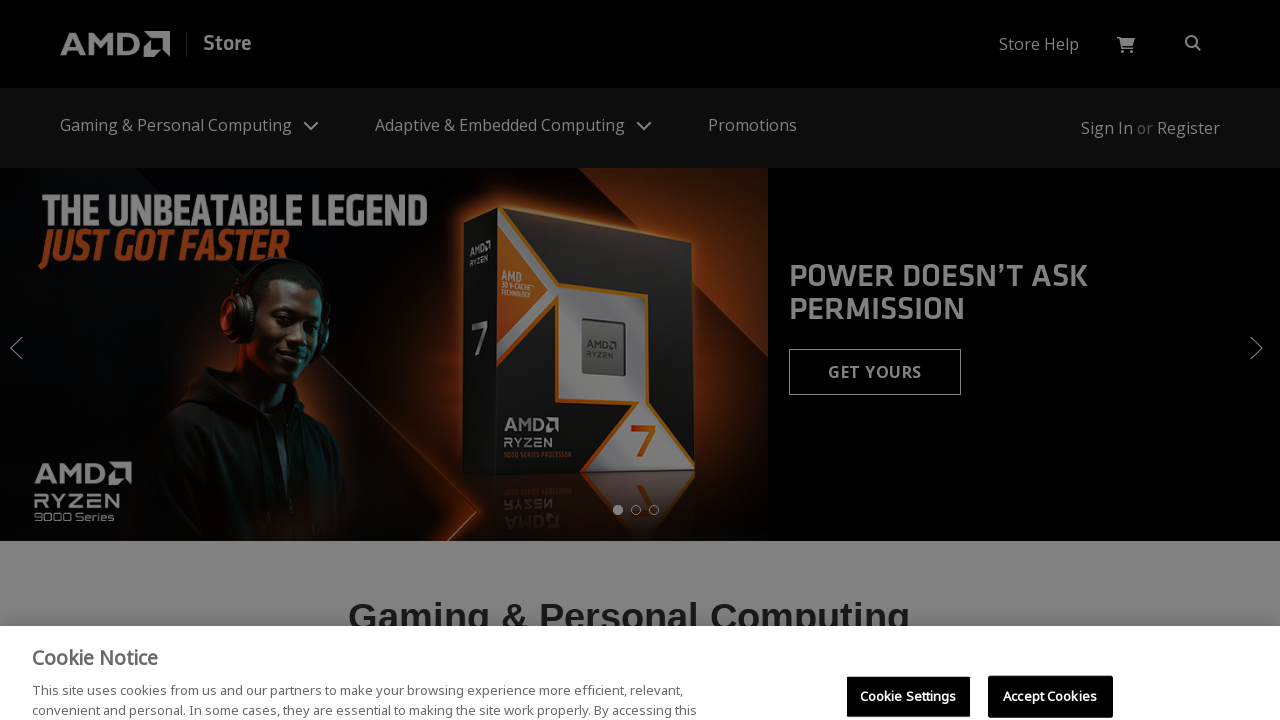

Waited 5 seconds before page refresh
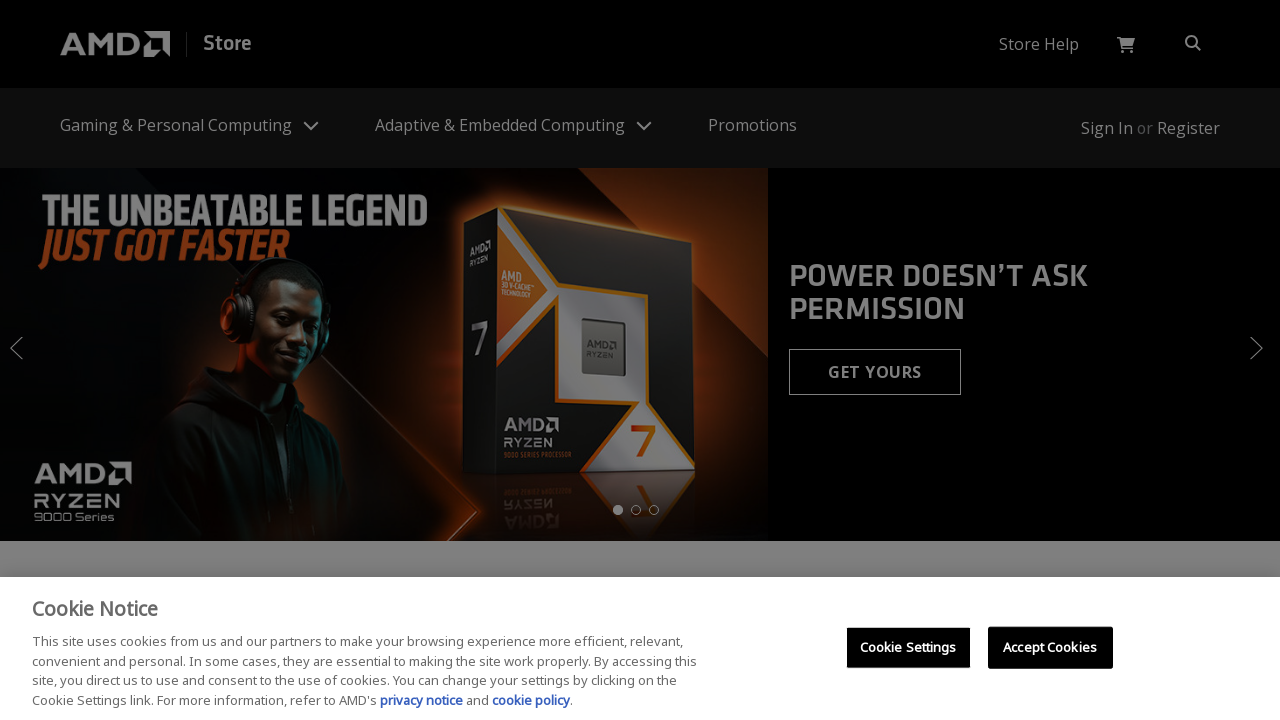

Refreshed page (attempt 3/10)
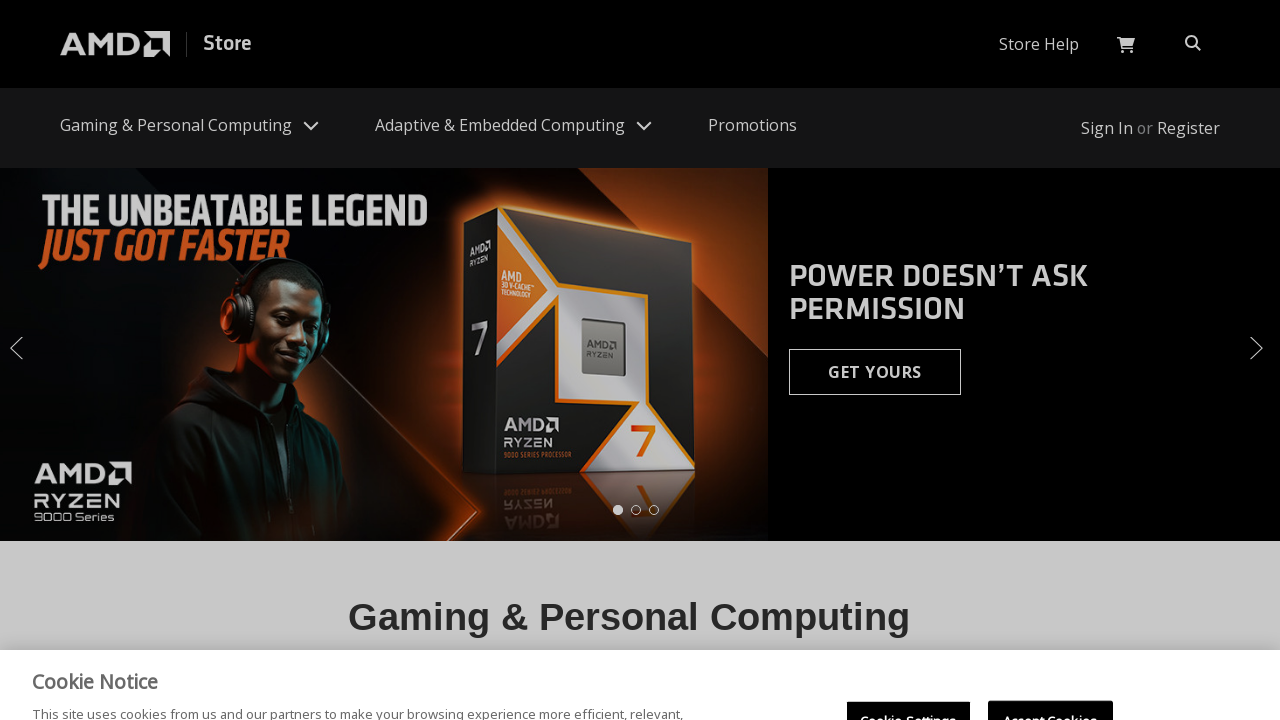

Located 'Add to Cart' button (attempt 4/10)
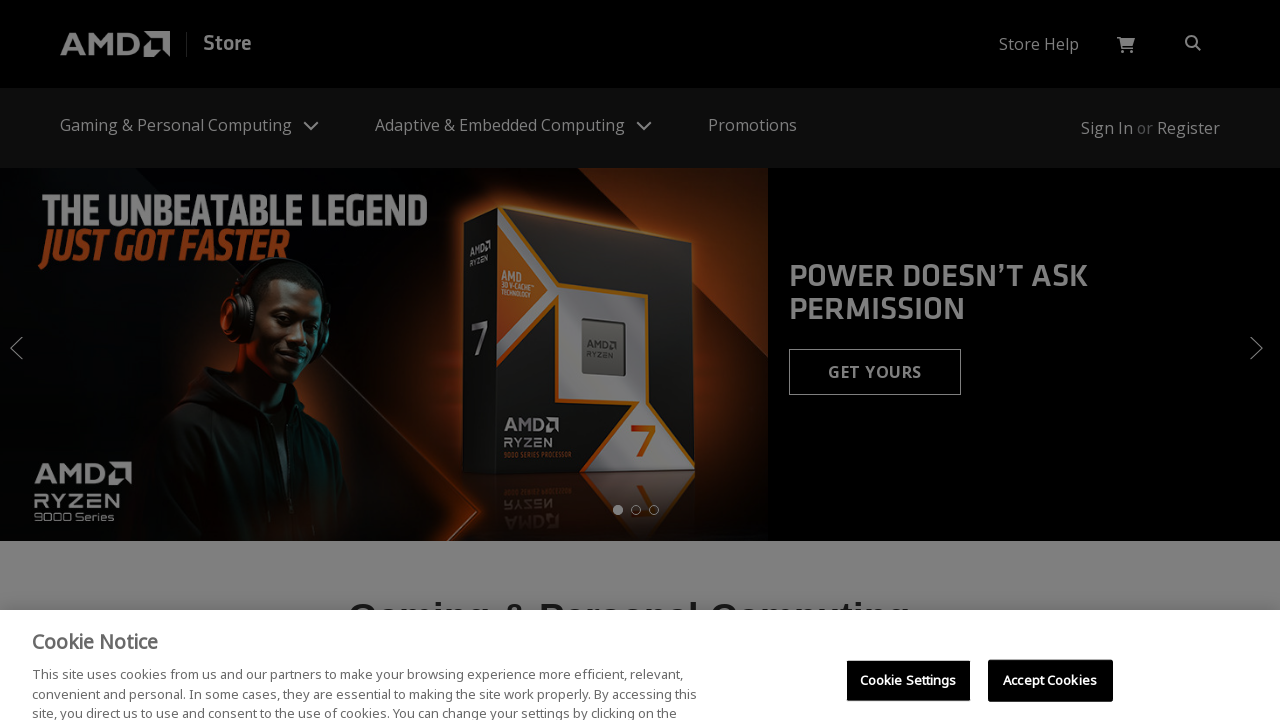

Waited 5 seconds before page refresh
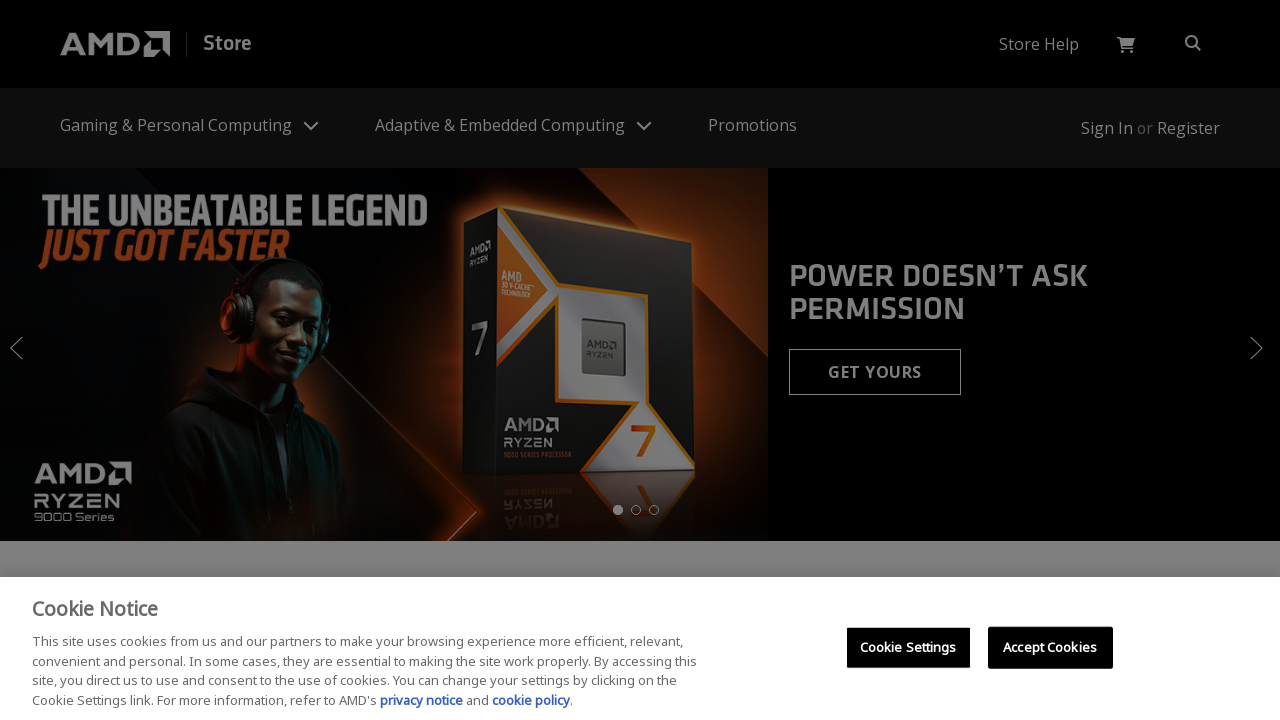

Refreshed page (attempt 4/10)
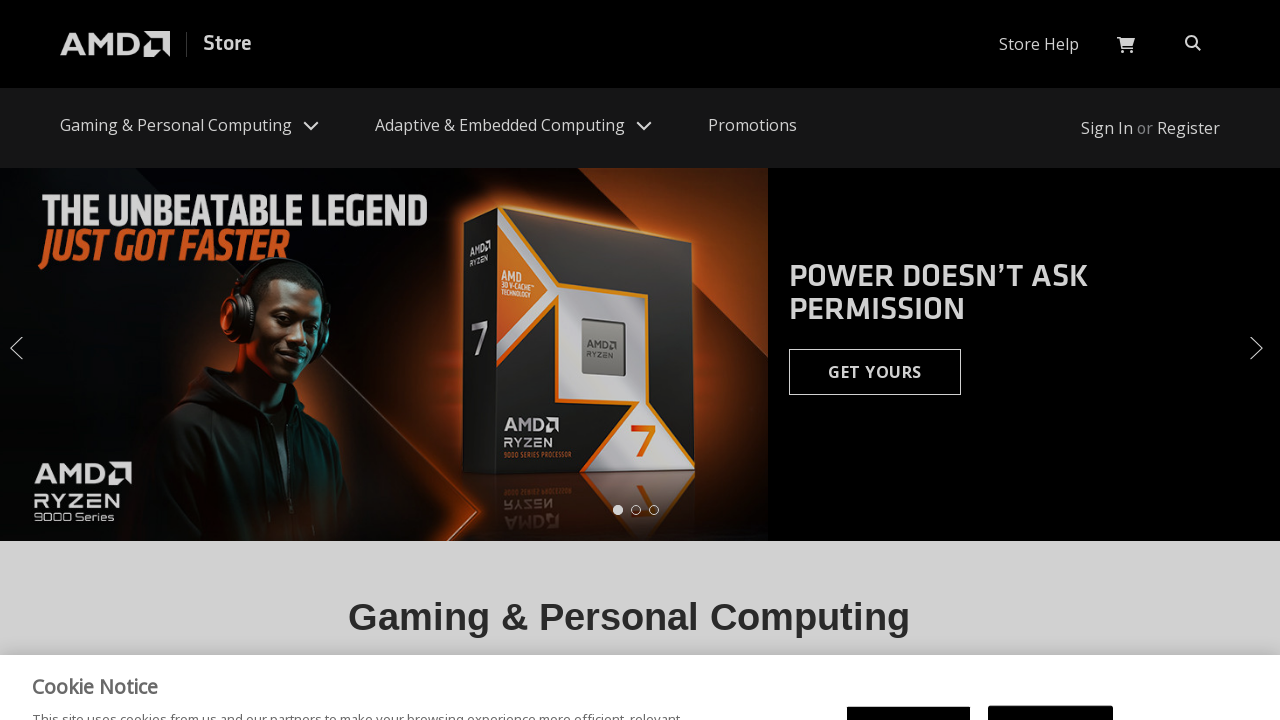

Located 'Add to Cart' button (attempt 5/10)
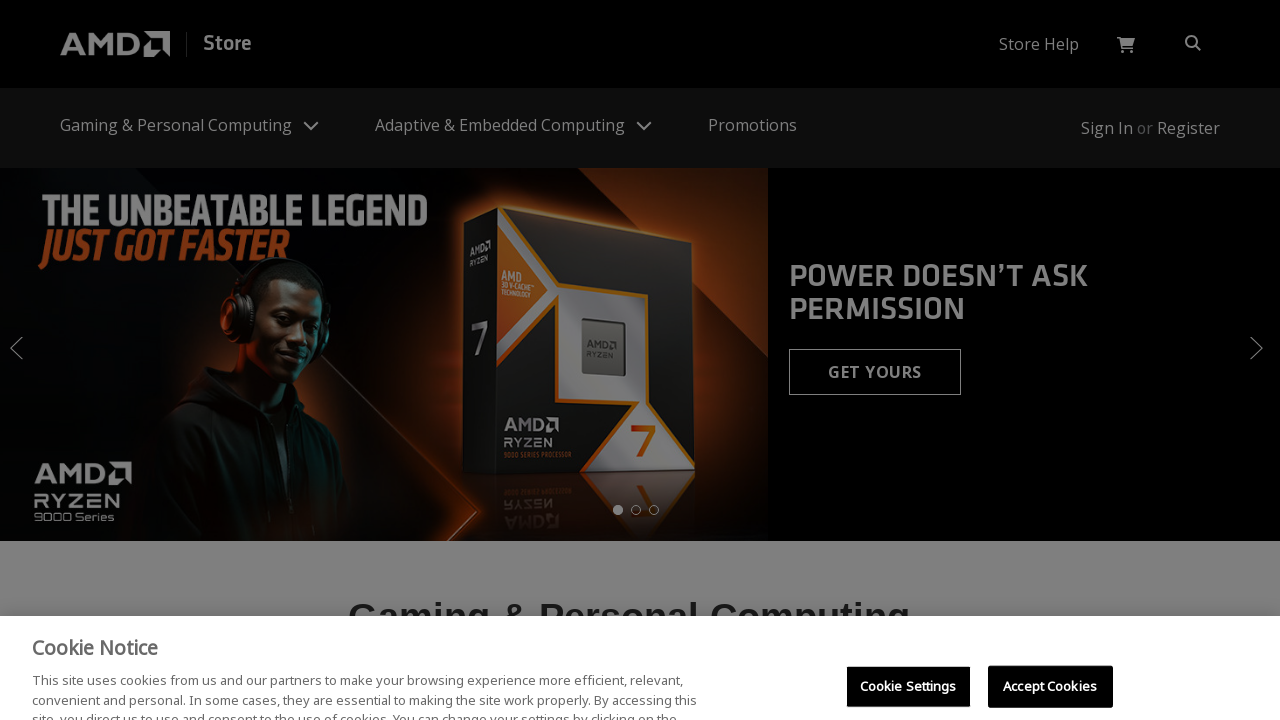

Waited 5 seconds before page refresh
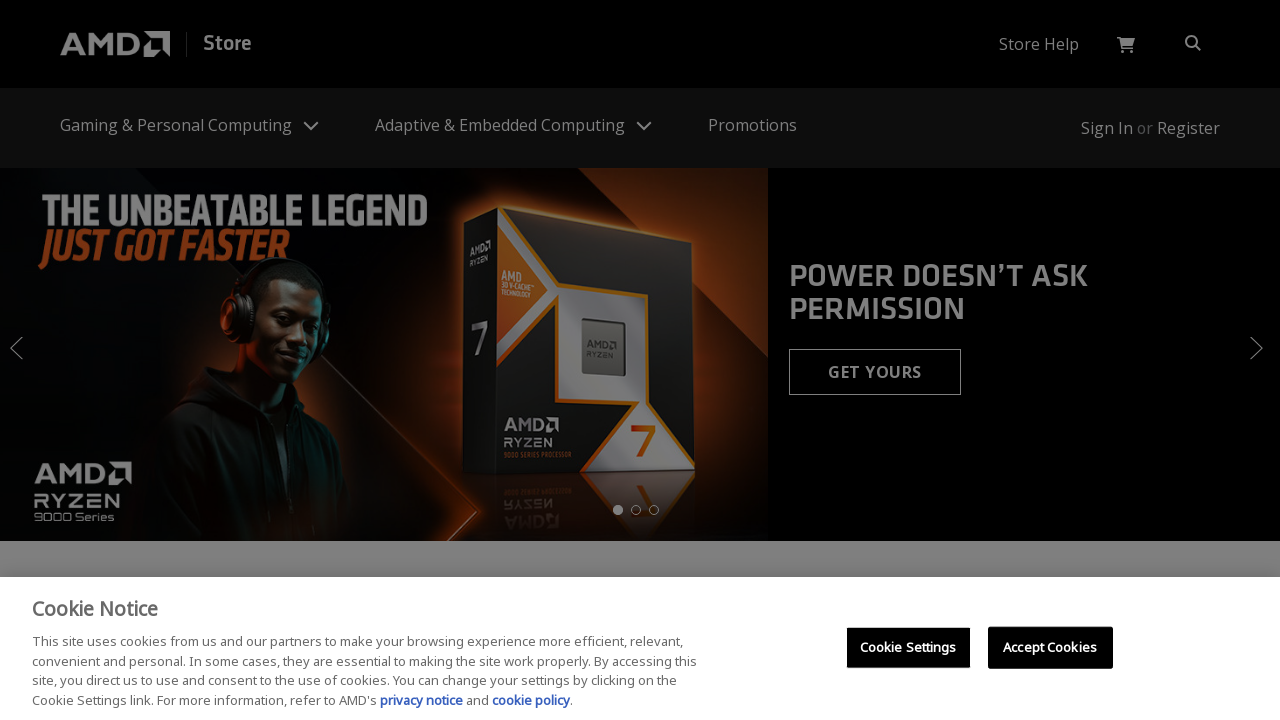

Refreshed page (attempt 5/10)
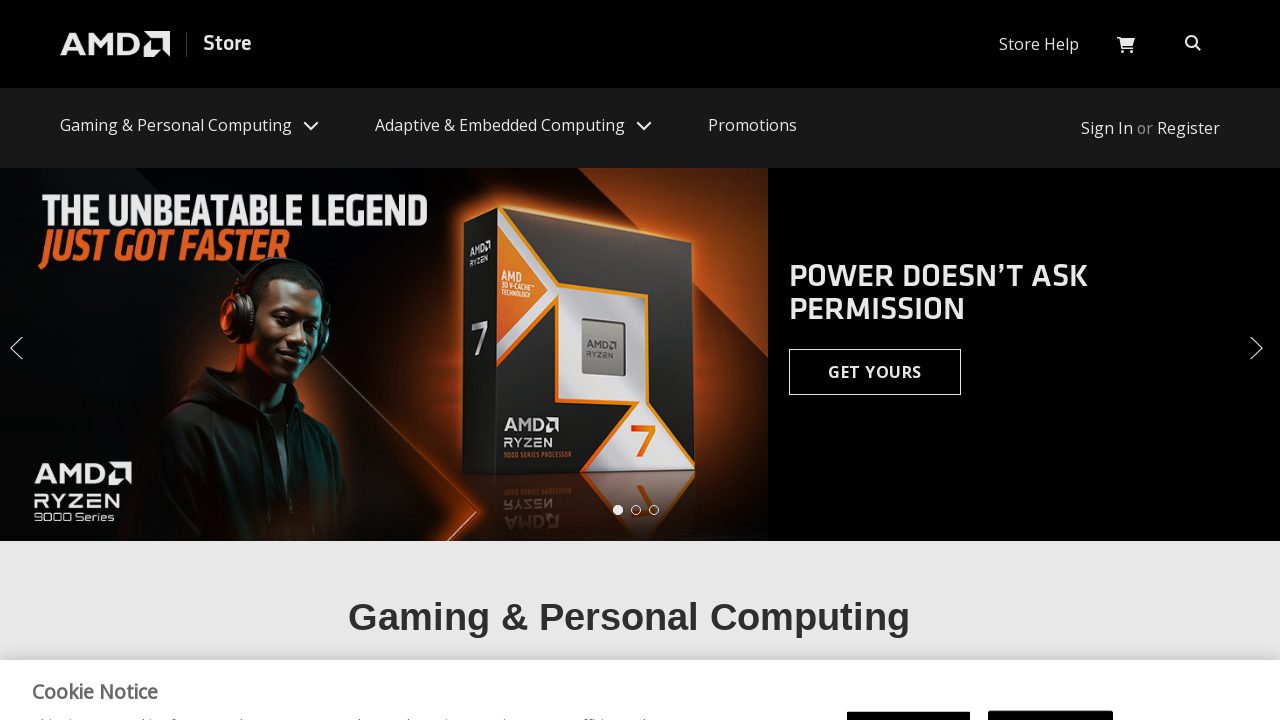

Located 'Add to Cart' button (attempt 6/10)
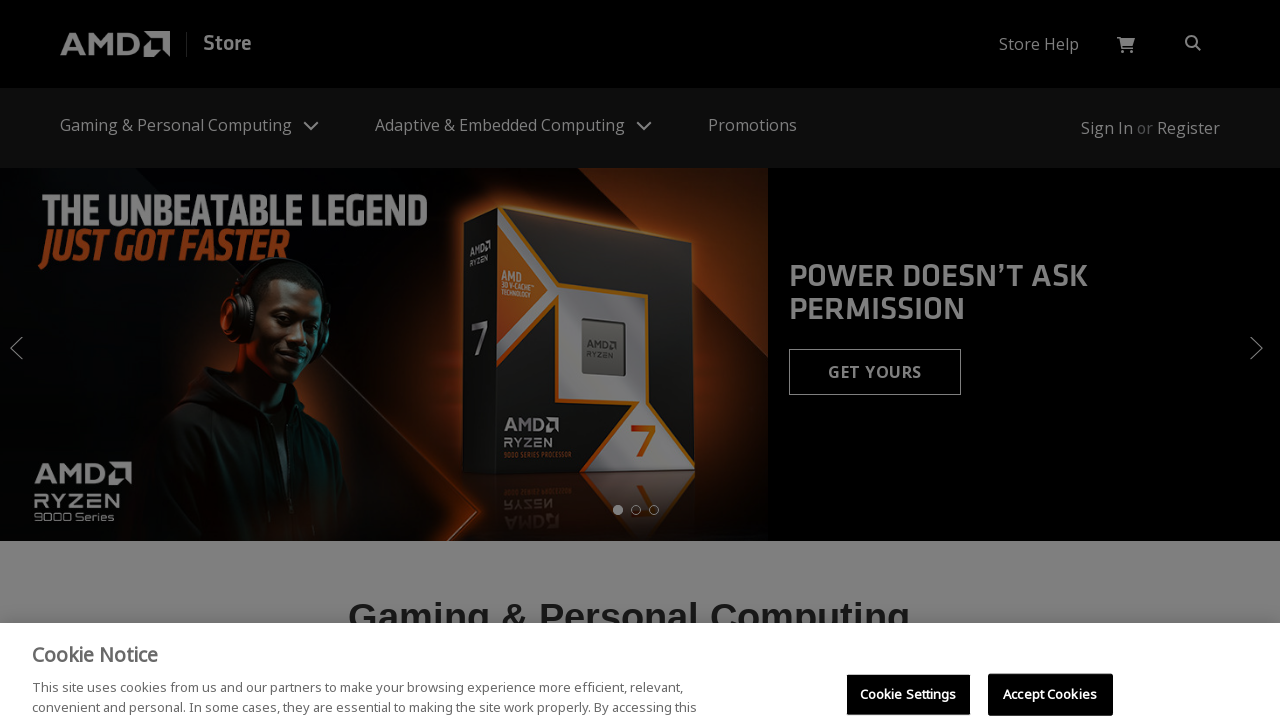

Waited 5 seconds before page refresh
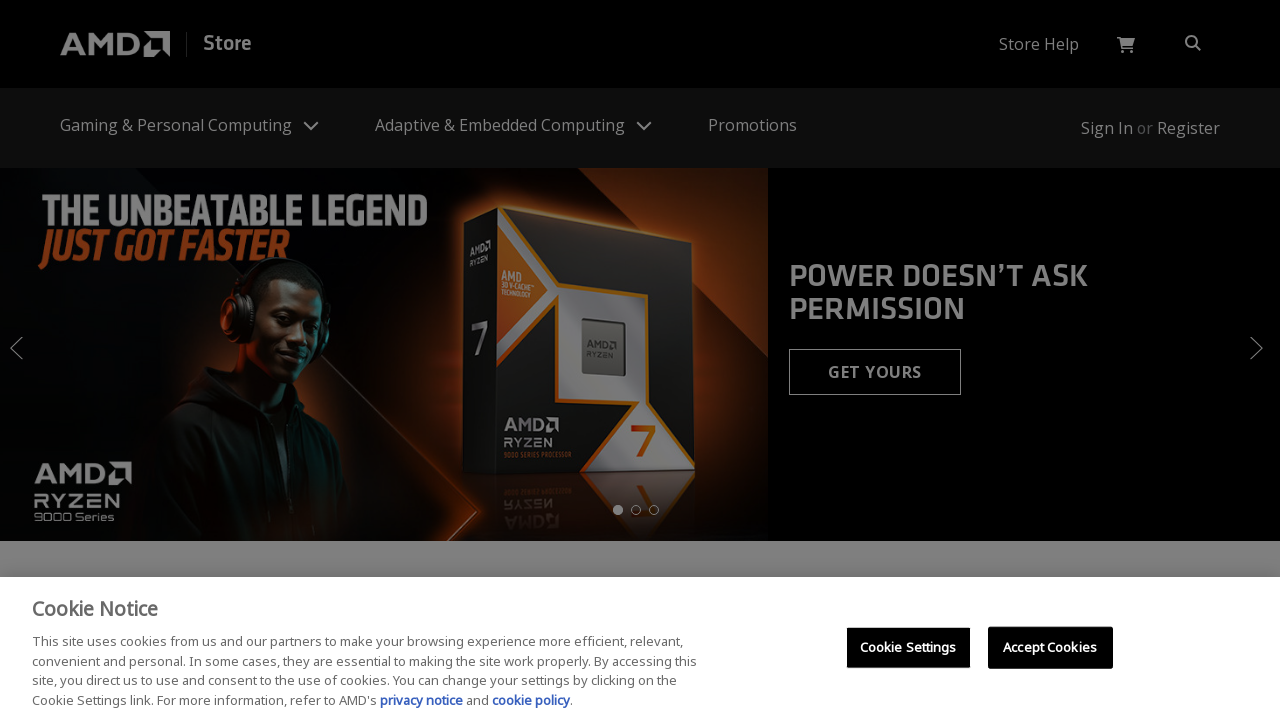

Refreshed page (attempt 6/10)
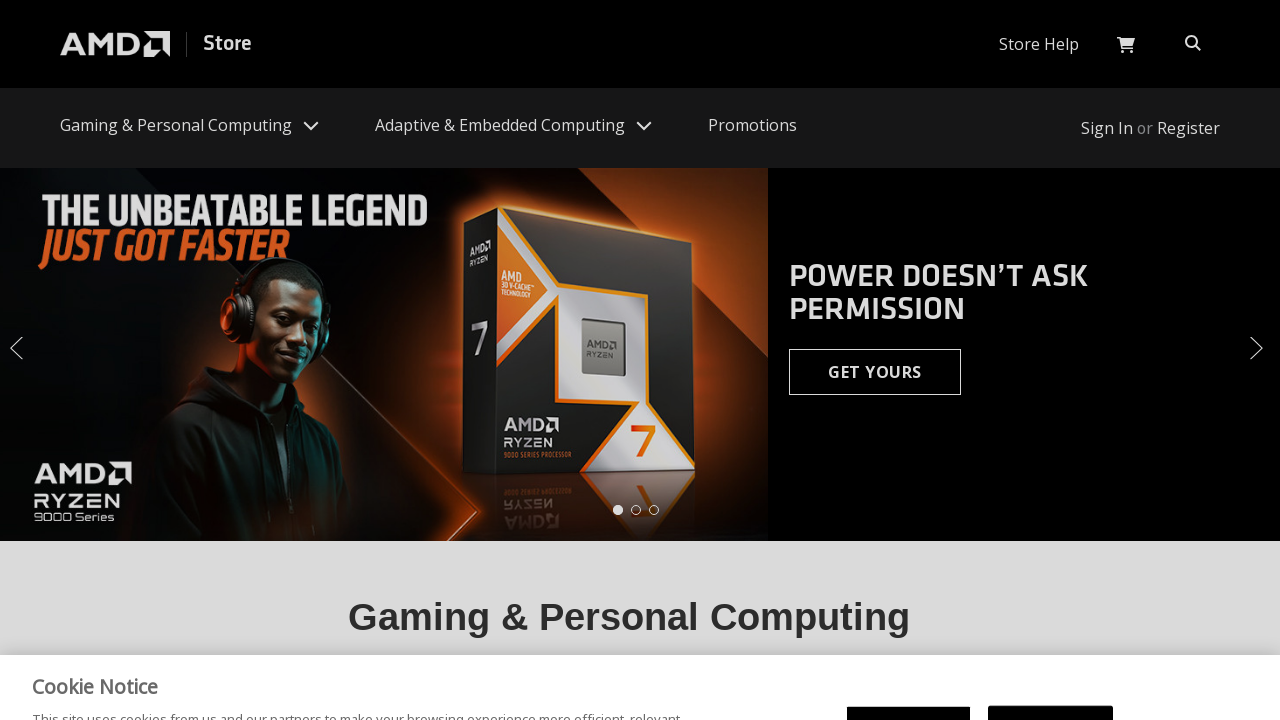

Located 'Add to Cart' button (attempt 7/10)
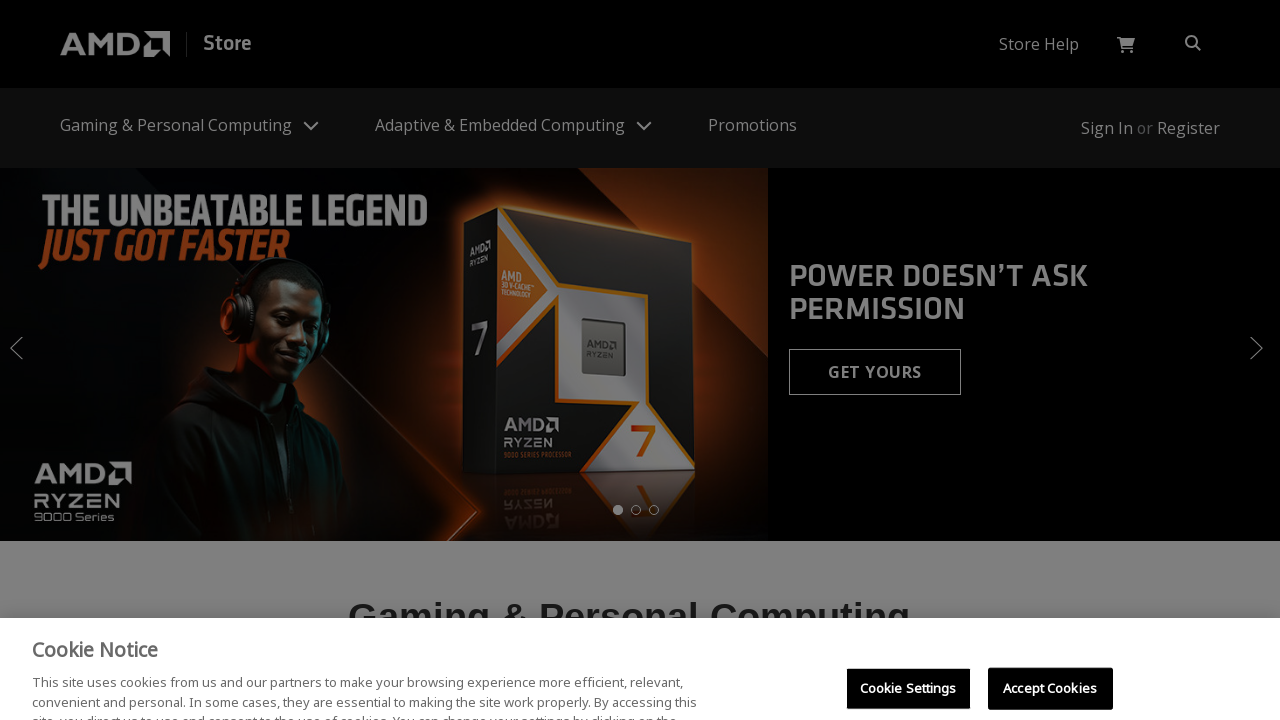

Waited 5 seconds before page refresh
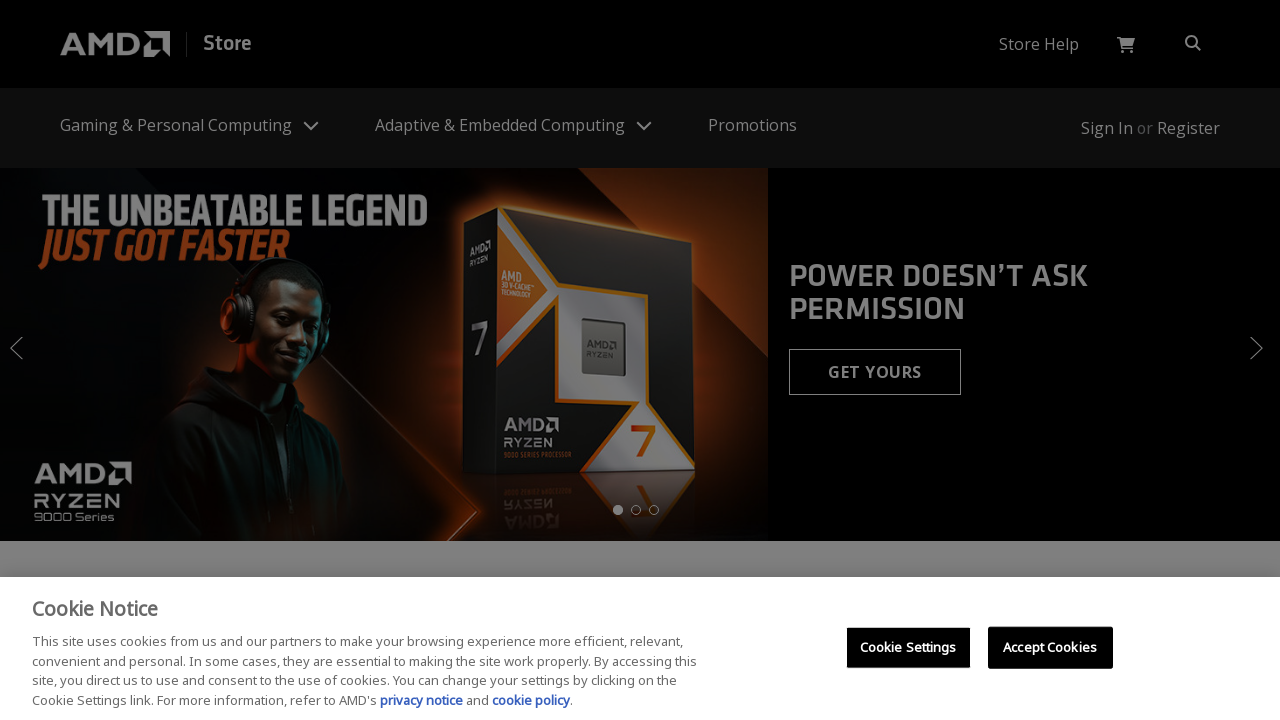

Refreshed page (attempt 7/10)
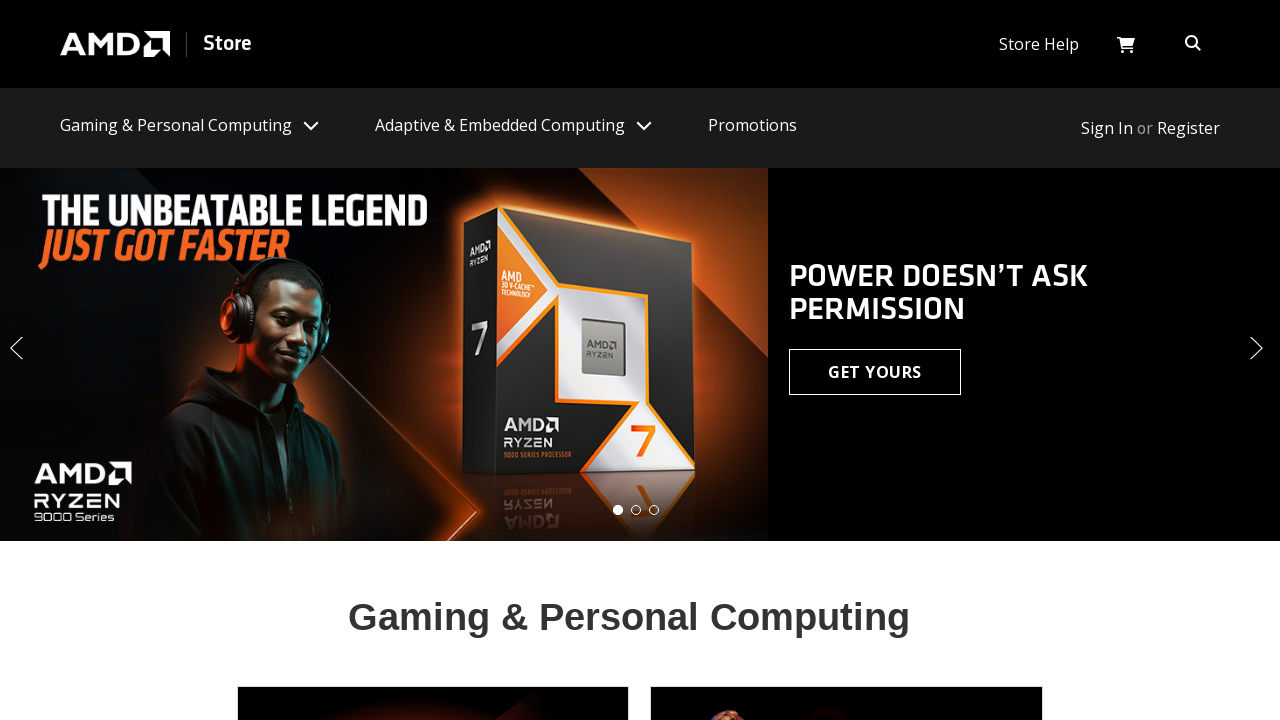

Located 'Add to Cart' button (attempt 8/10)
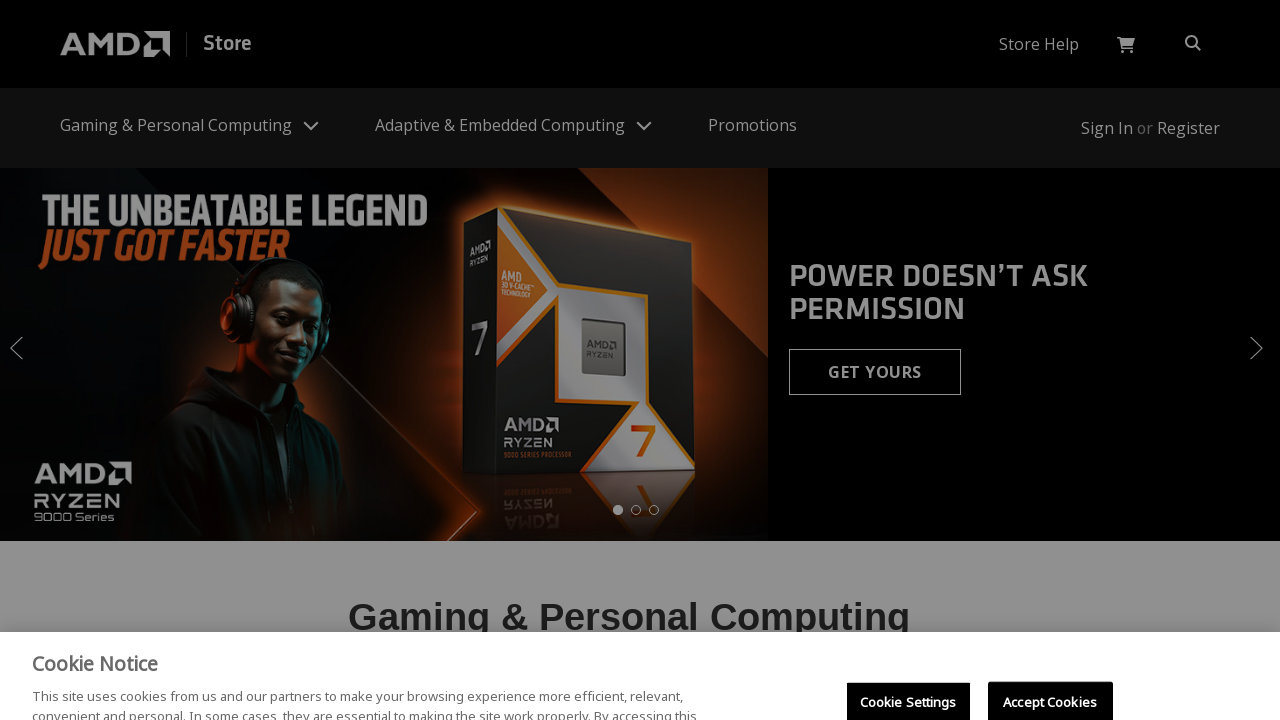

Waited 5 seconds before page refresh
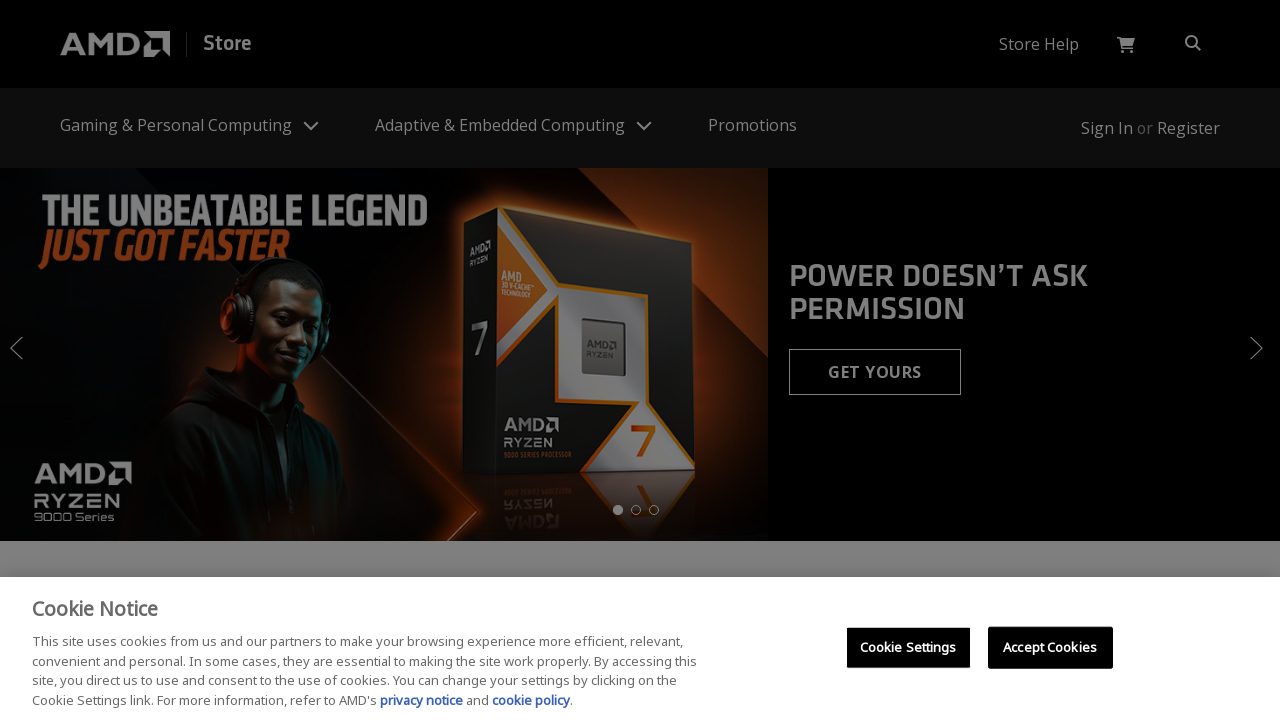

Refreshed page (attempt 8/10)
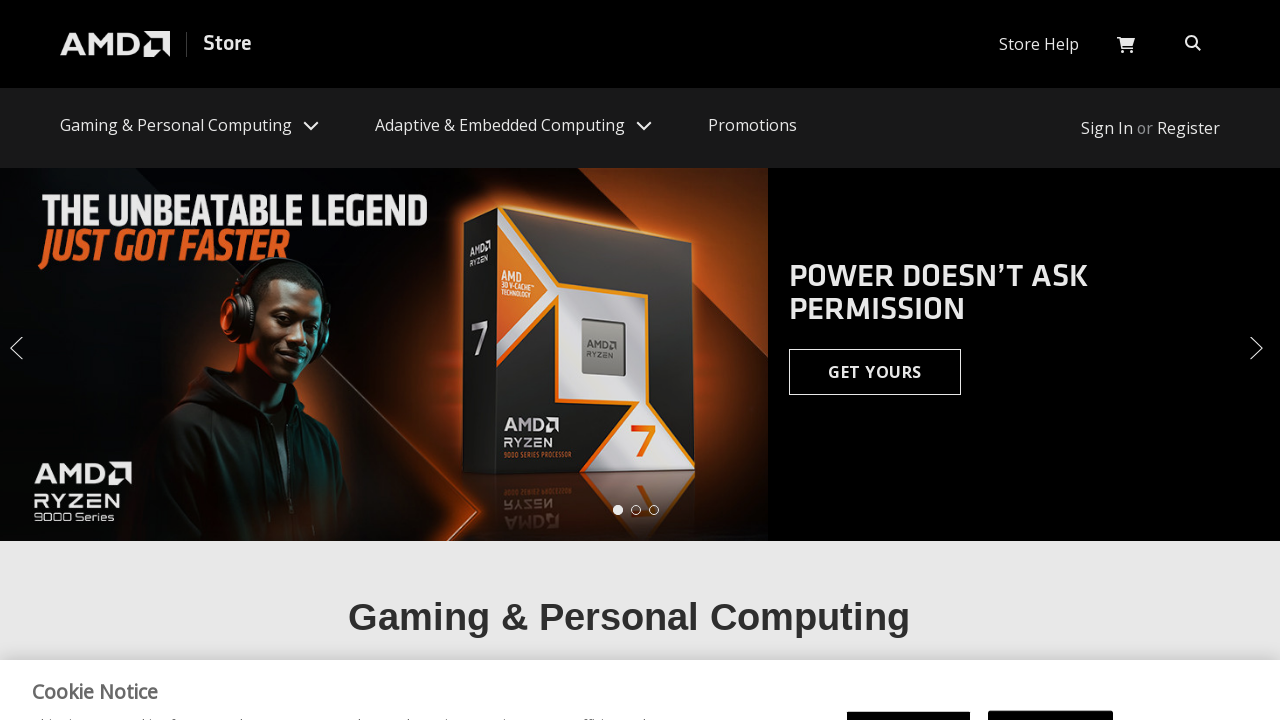

Located 'Add to Cart' button (attempt 9/10)
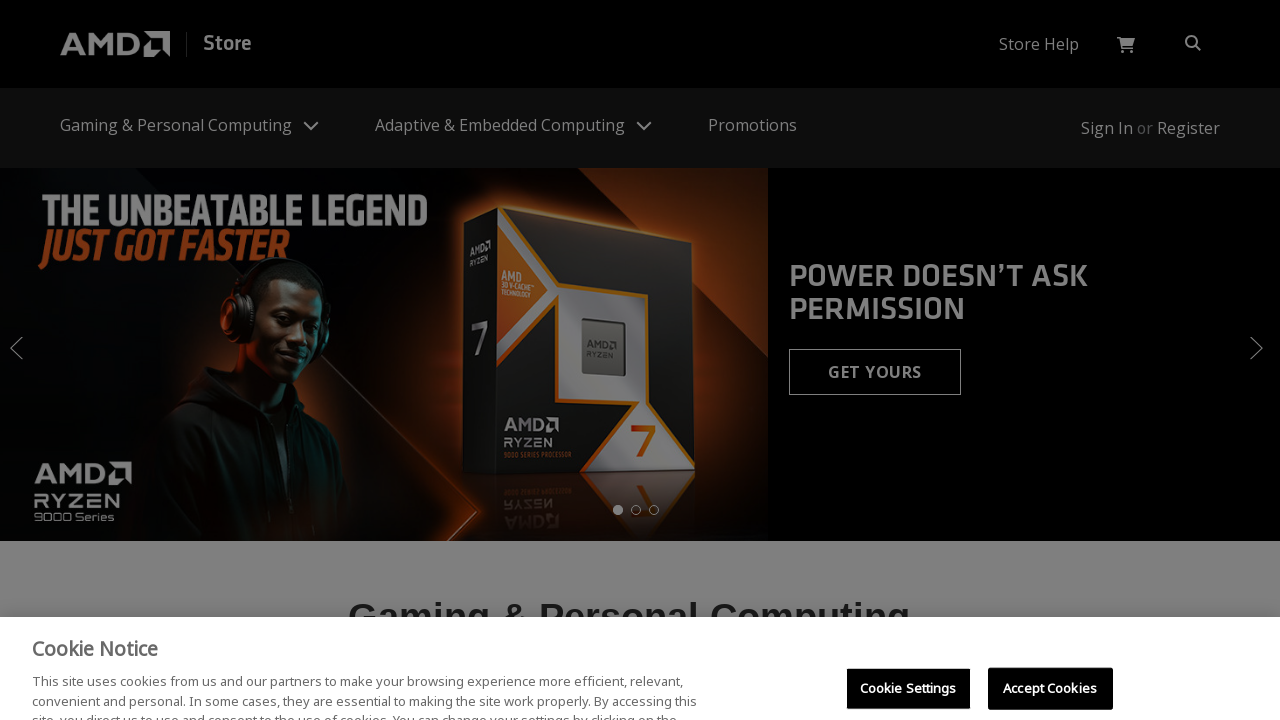

Waited 5 seconds before page refresh
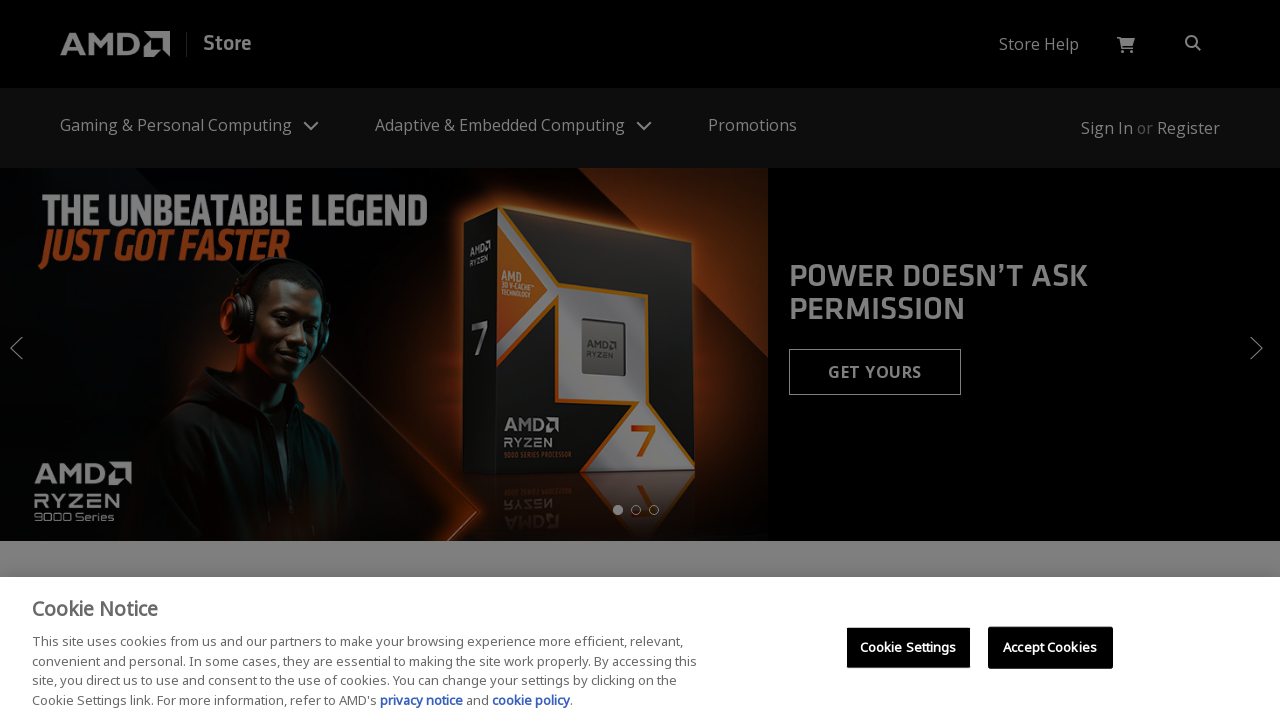

Refreshed page (attempt 9/10)
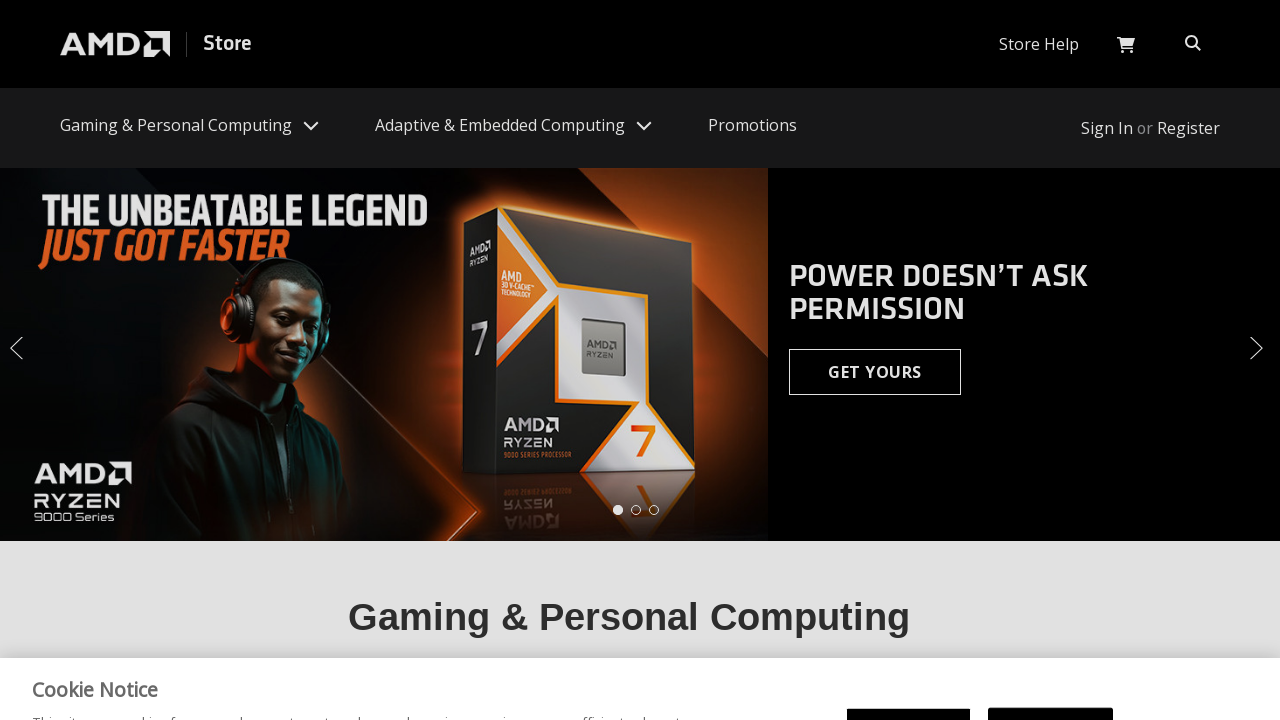

Located 'Add to Cart' button (attempt 10/10)
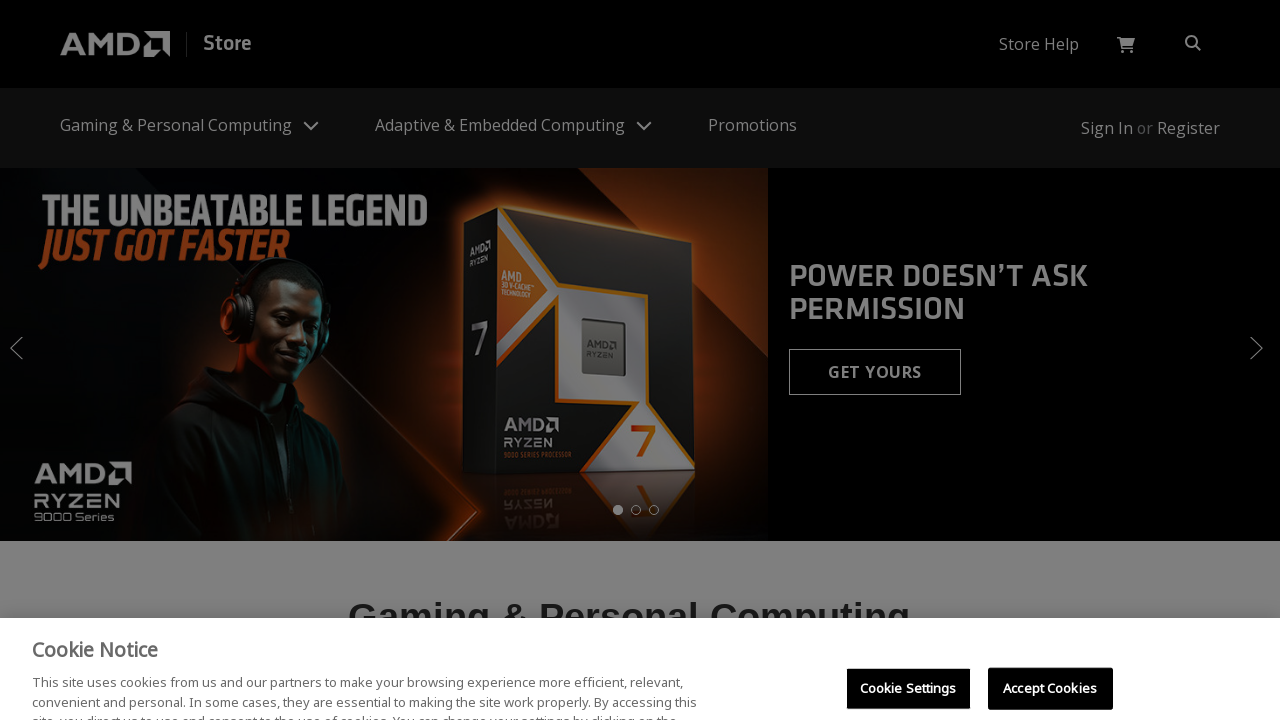

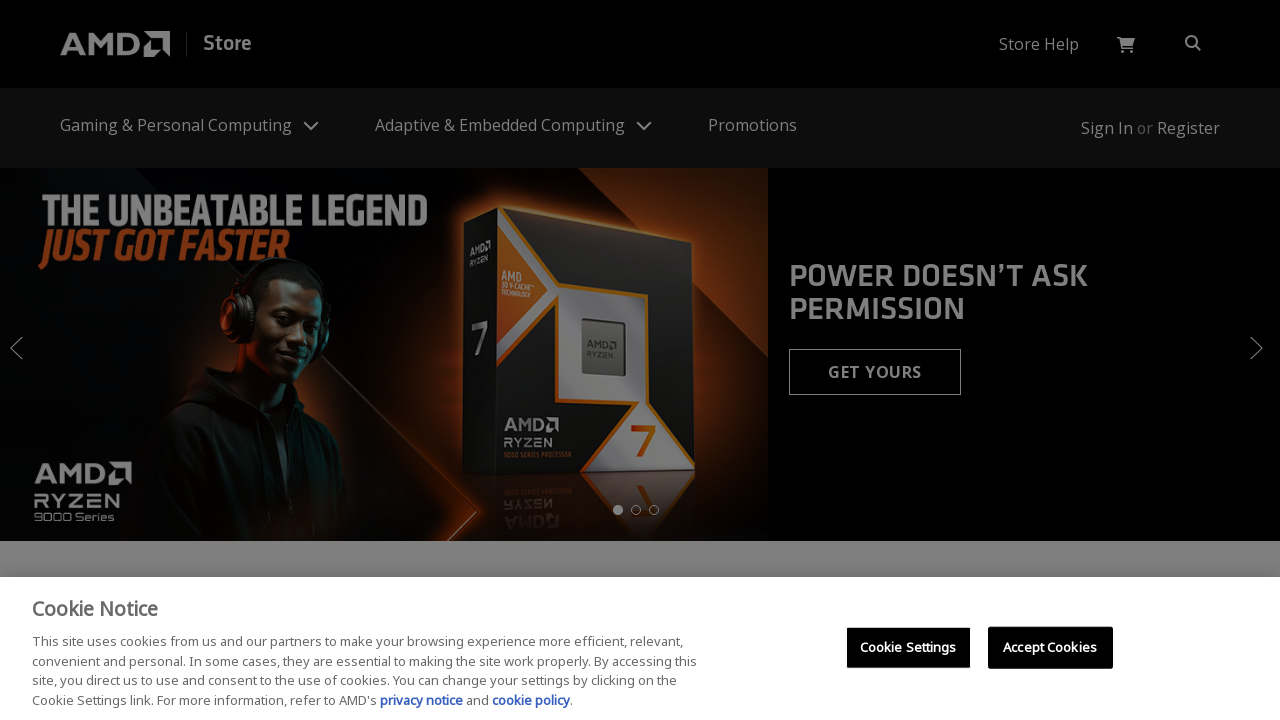